Tests dropdown handling on a contact sales form by locating a country dropdown element and verifying its content

Starting URL: https://www.orangehrm.com/en/contact-sales/

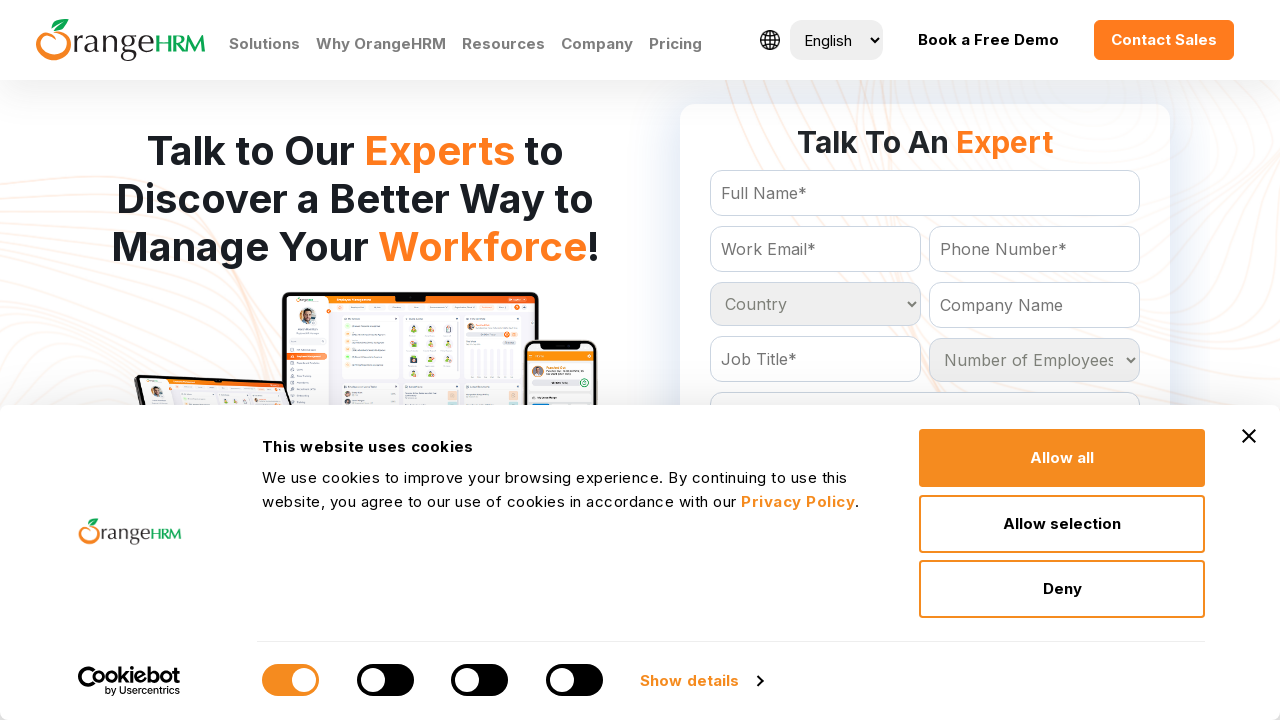

Waited for country dropdown element to be present
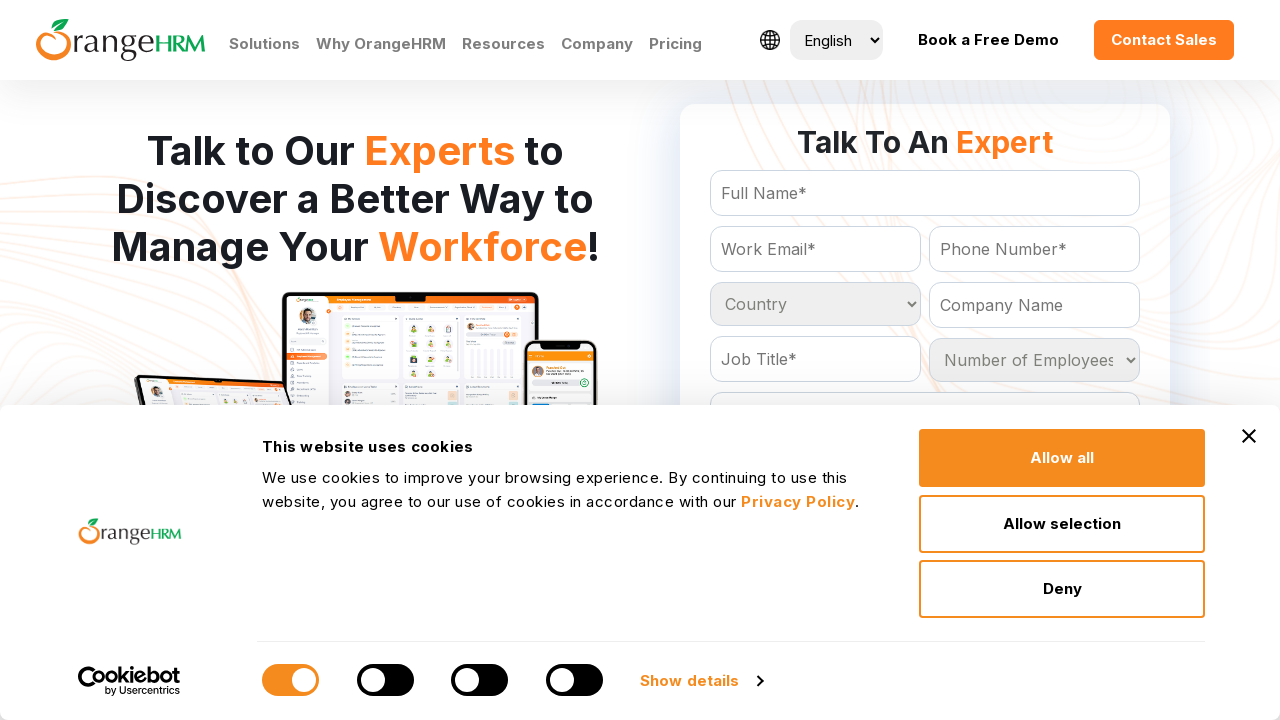

Located country dropdown element
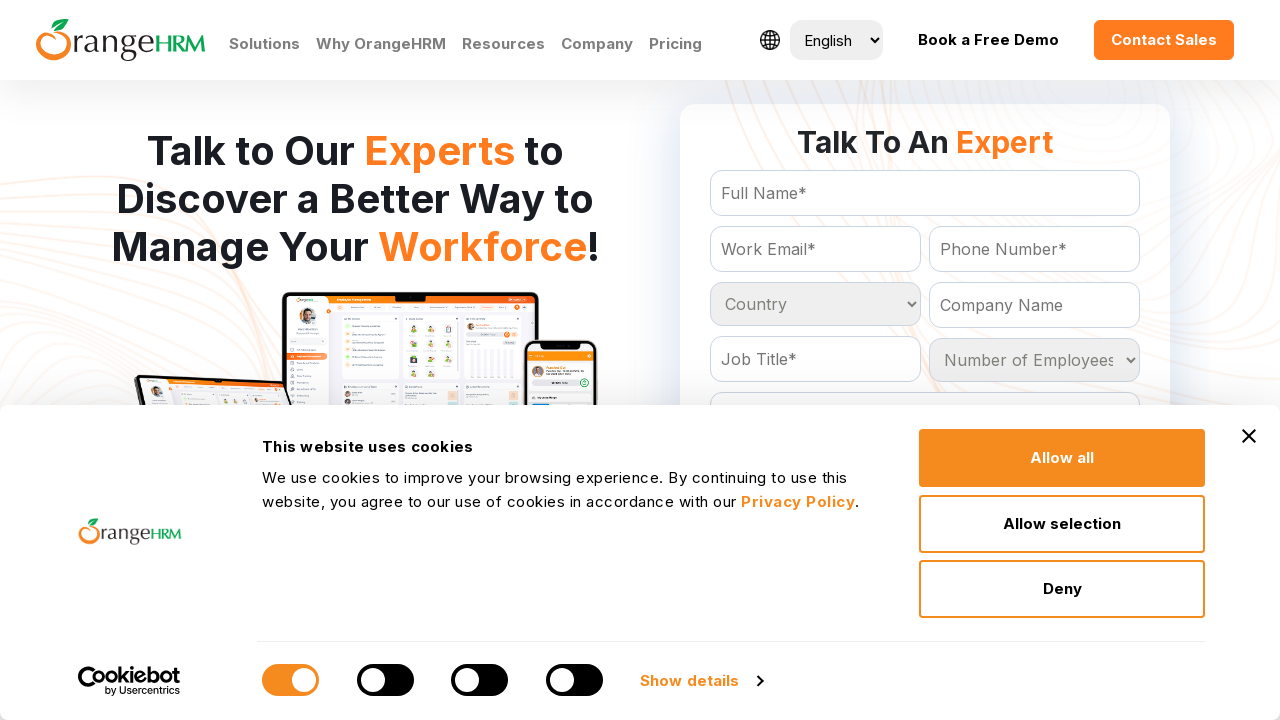

Selected 'Albania' from the country dropdown on #Form_getForm_Country
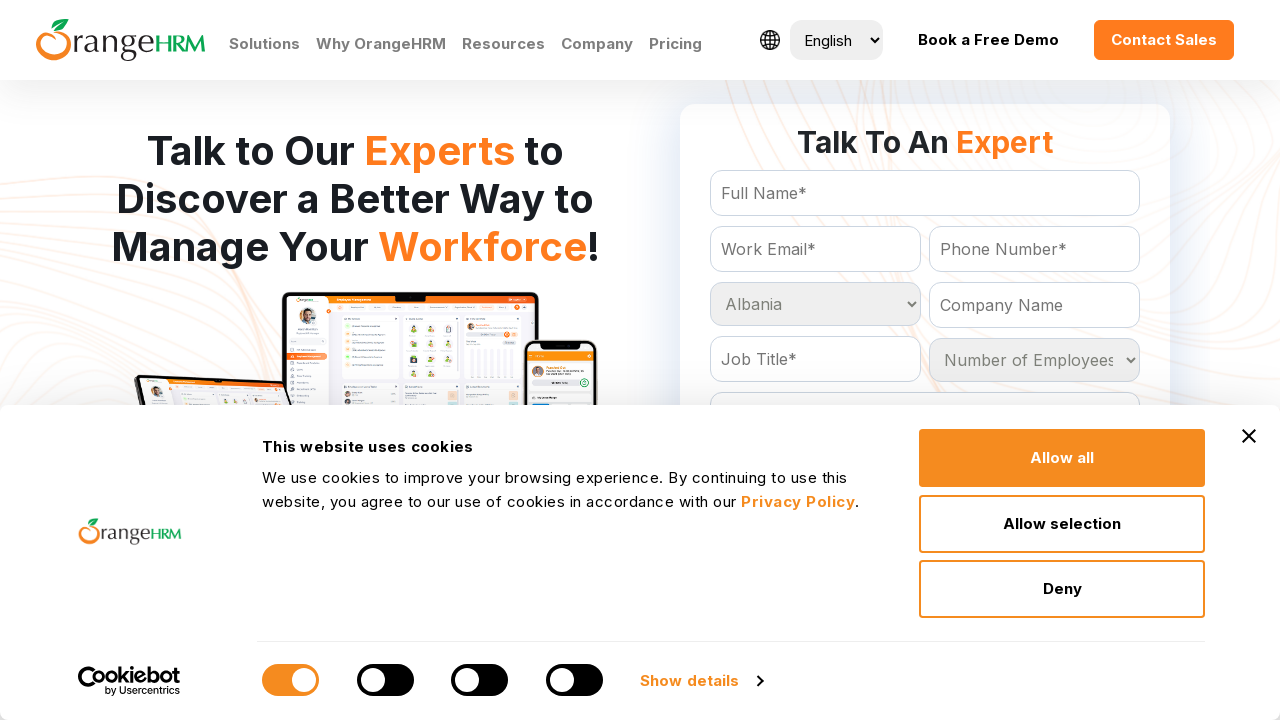

Retrieved the selected dropdown value
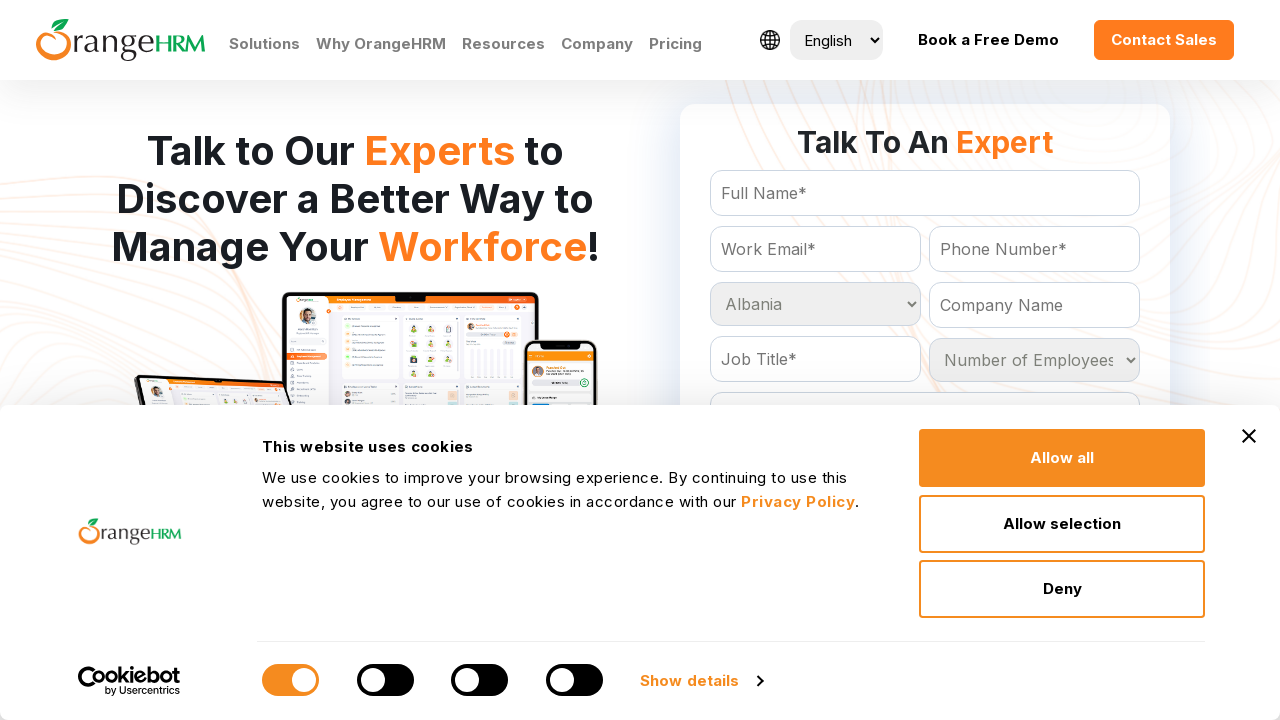

Verified that 'Albania' was successfully selected in the dropdown
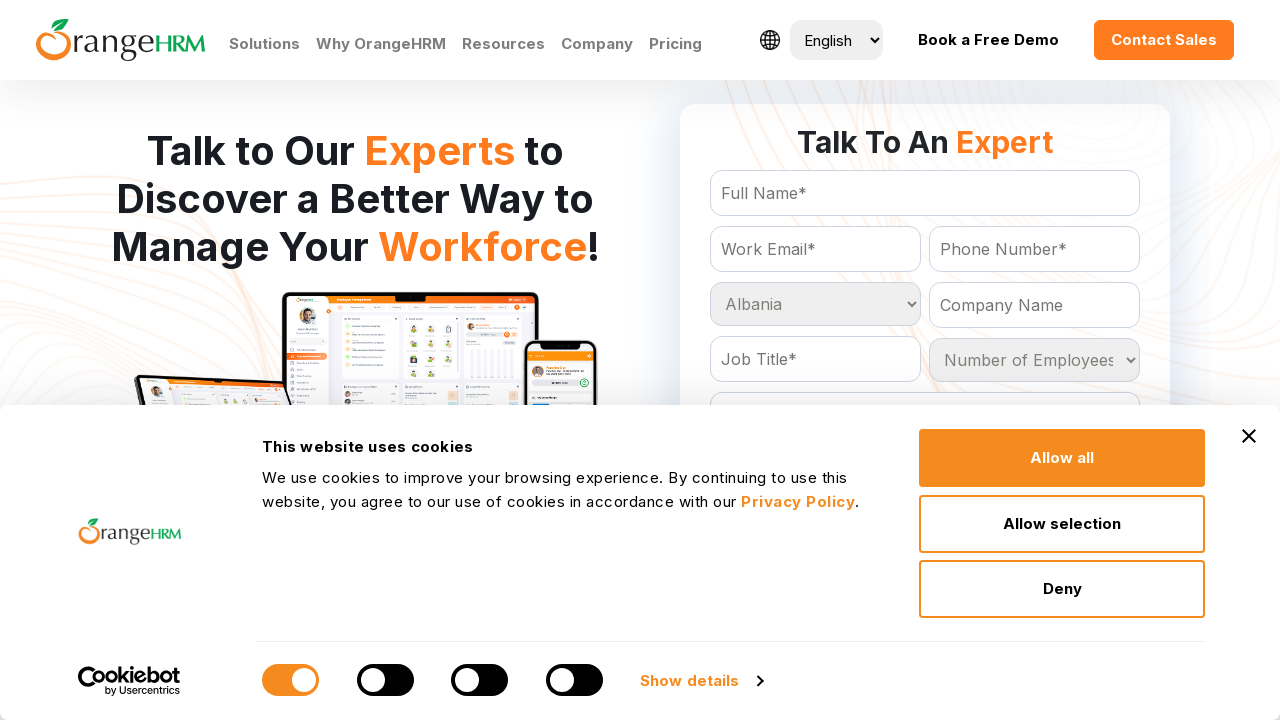

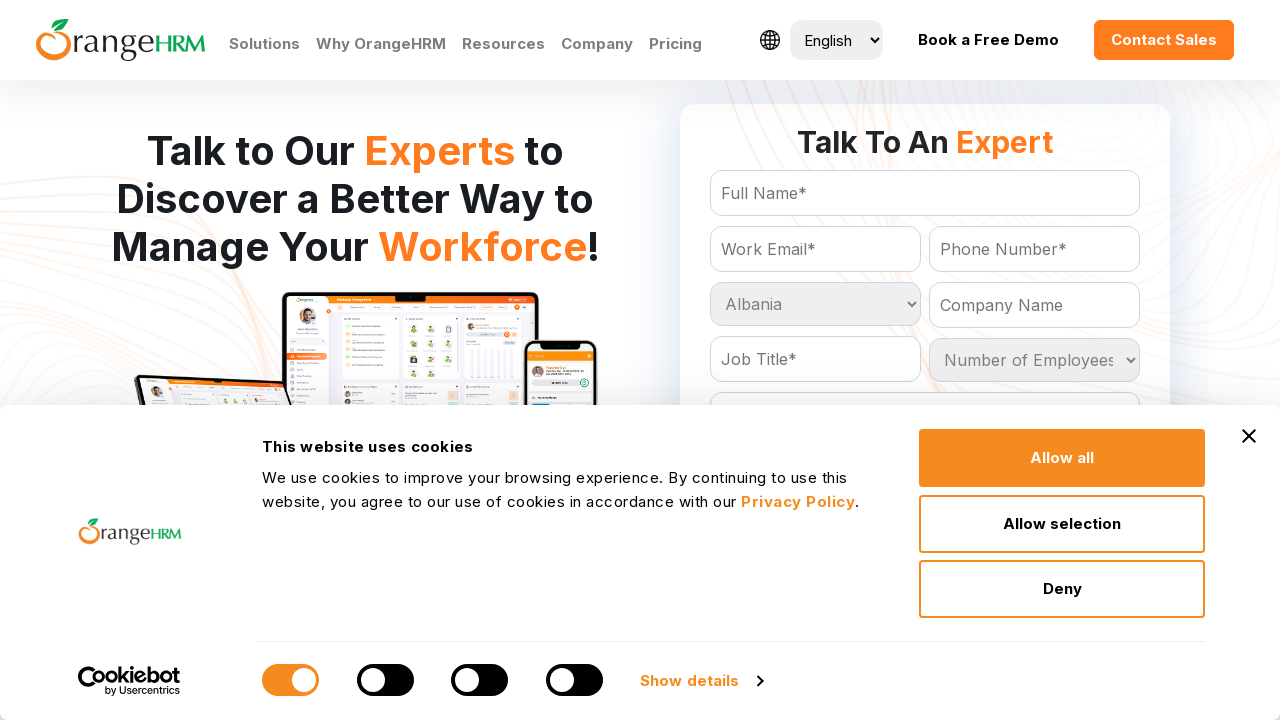